Tests dropdown selection functionality by selecting options using different methods: by visible label, by value, and by index from a state dropdown.

Starting URL: https://freelance-learn-automation.vercel.app/signup

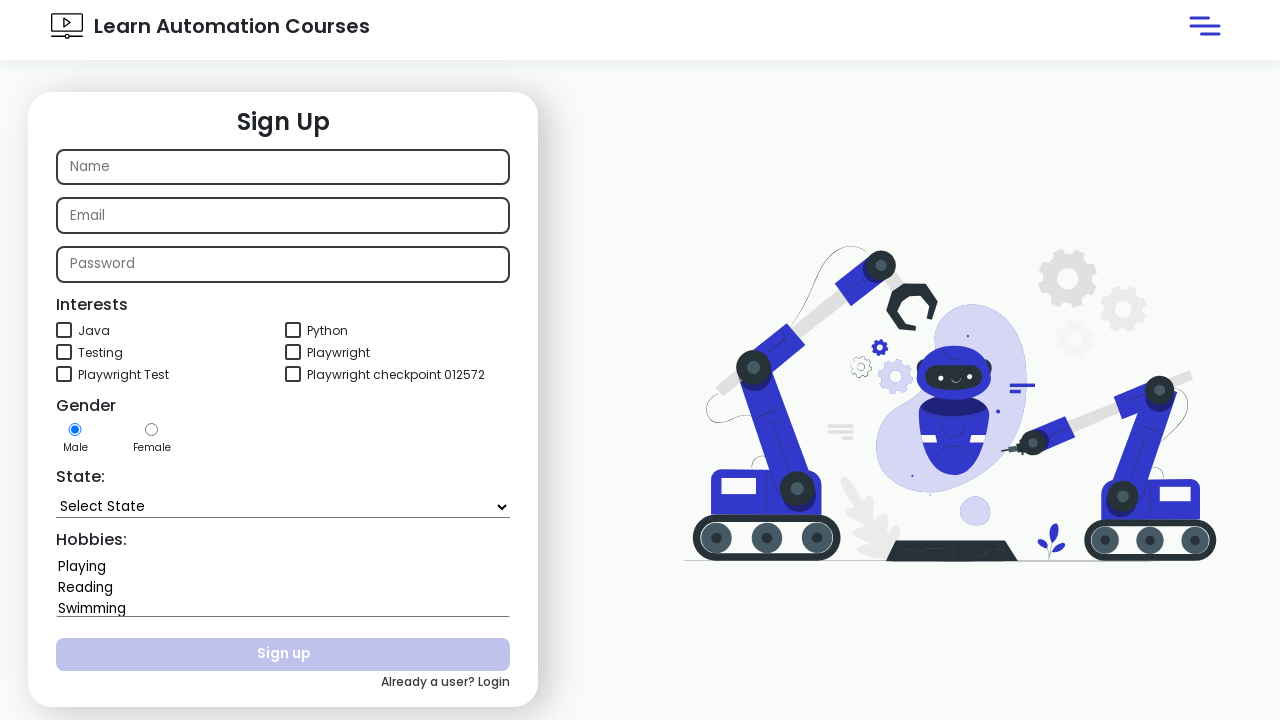

Selected 'Goa' from state dropdown using visible label on #state
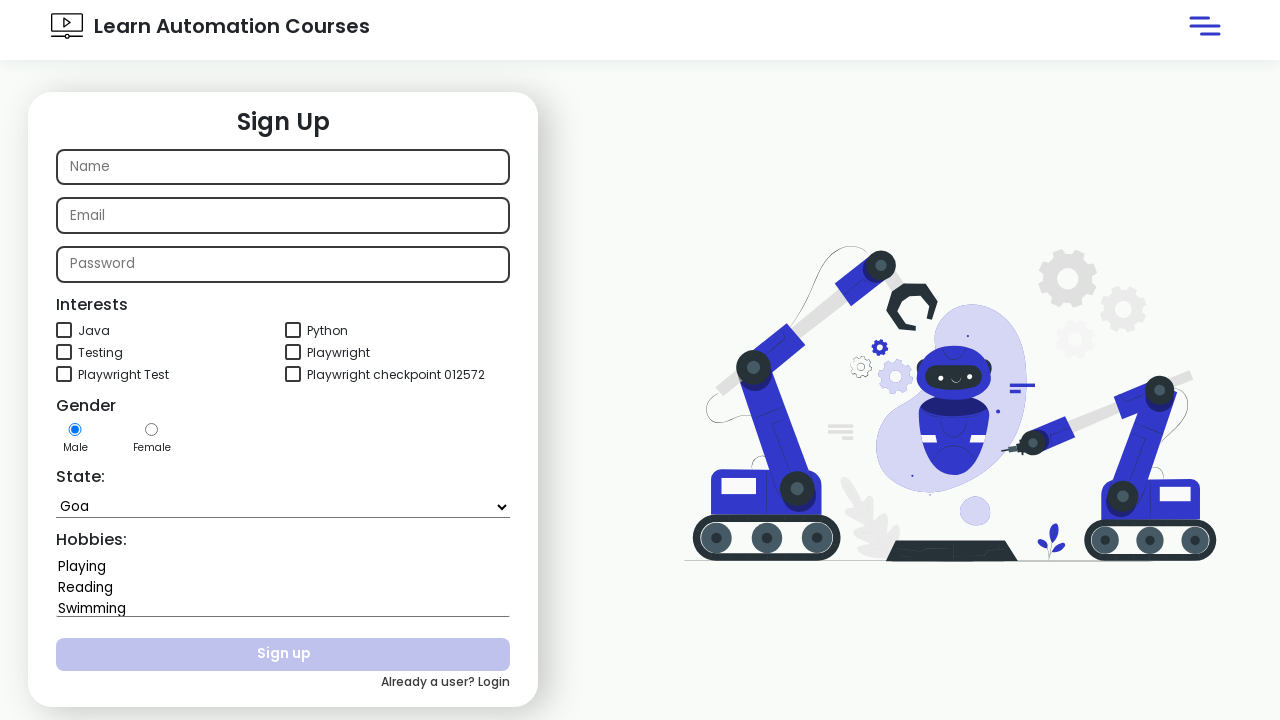

Selected 'Bihar' from state dropdown using value attribute on #state
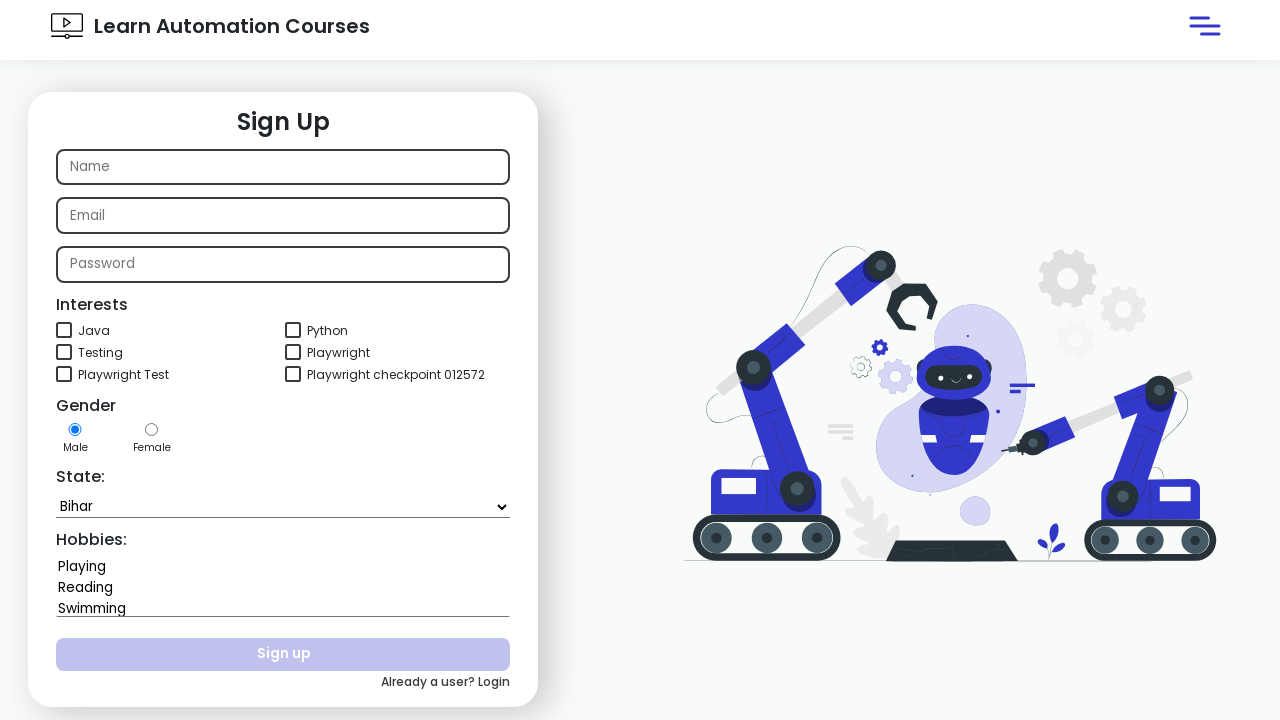

Selected option at index 3 from state dropdown on #state
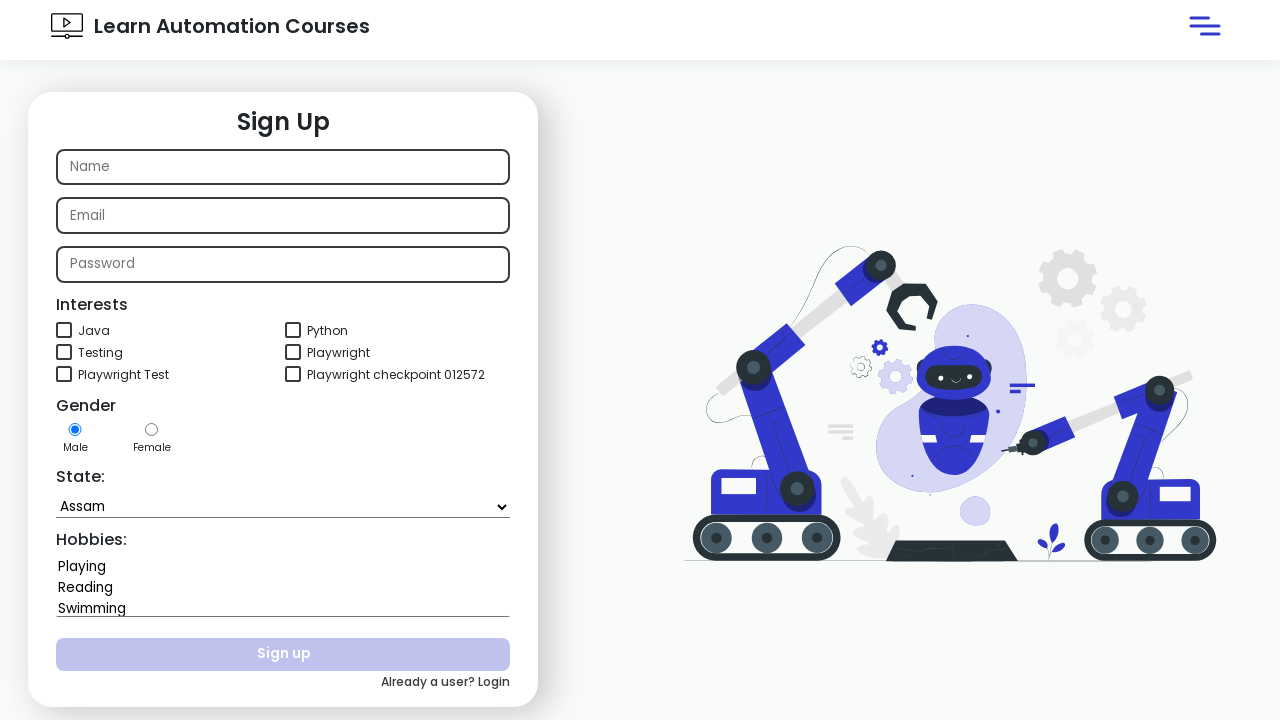

Retrieved dropdown text content
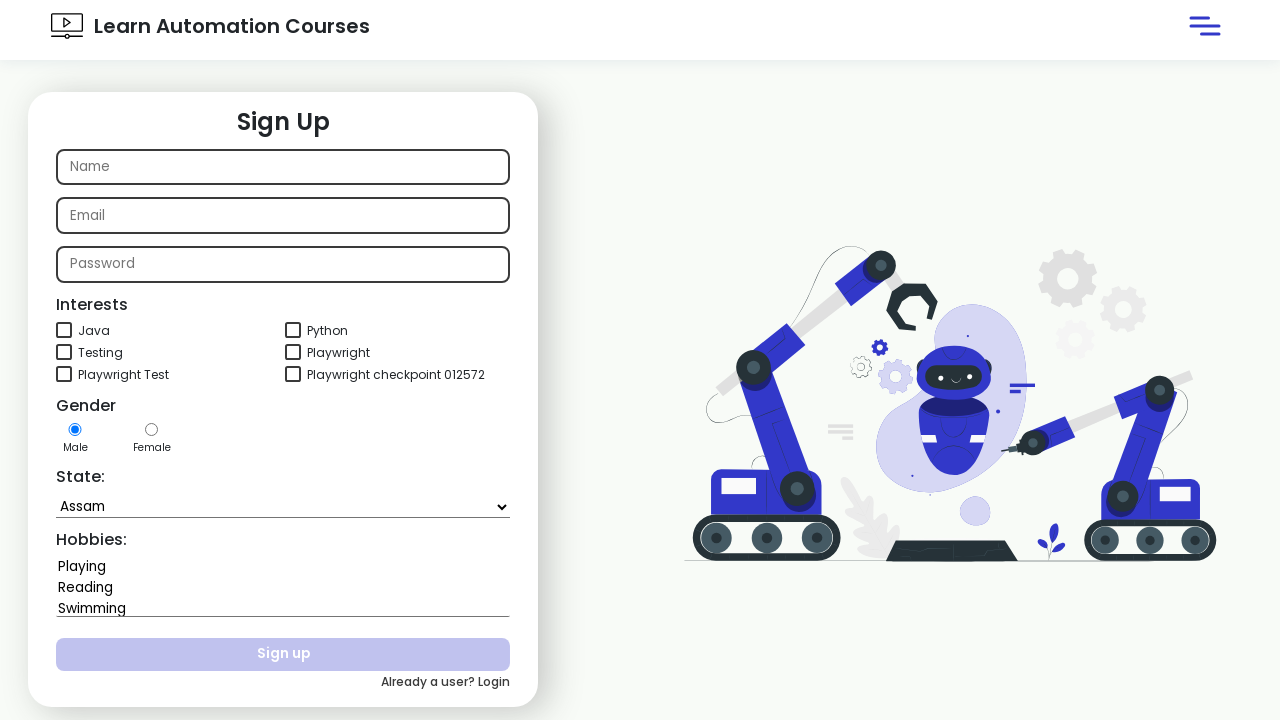

Verified that 'Bihar' is present in dropdown
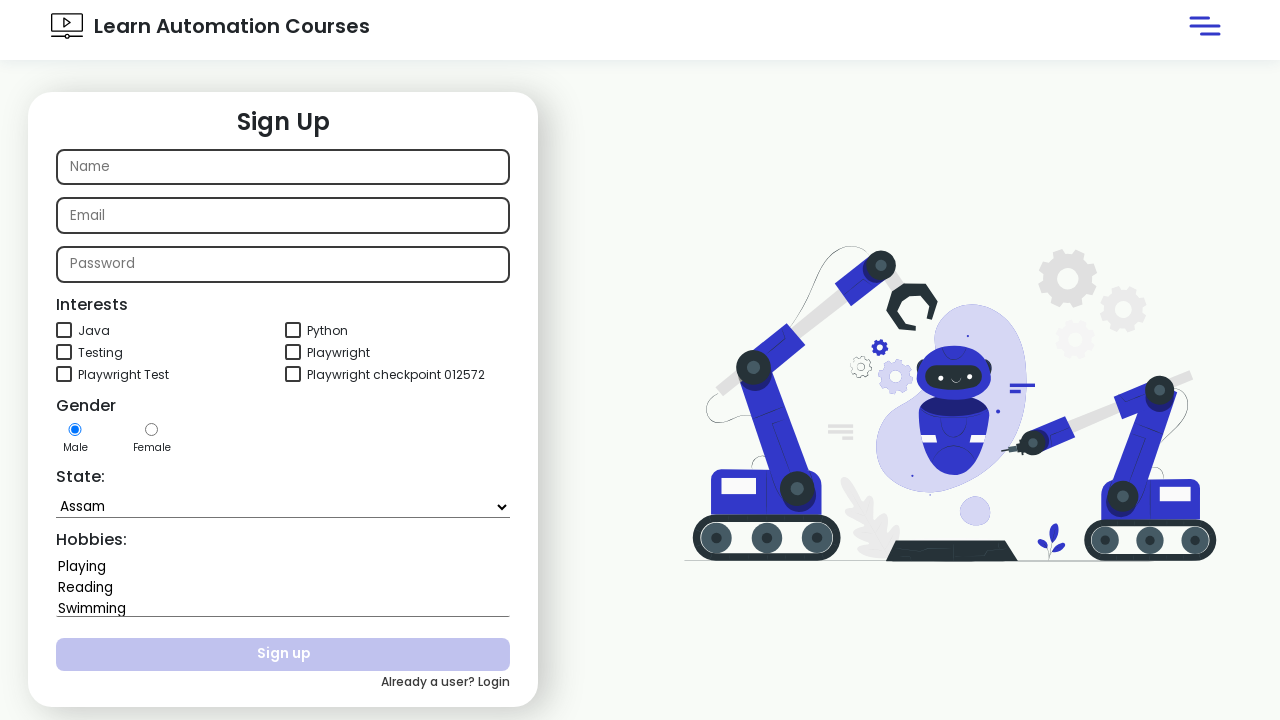

Verified that 'Goa' is present in dropdown
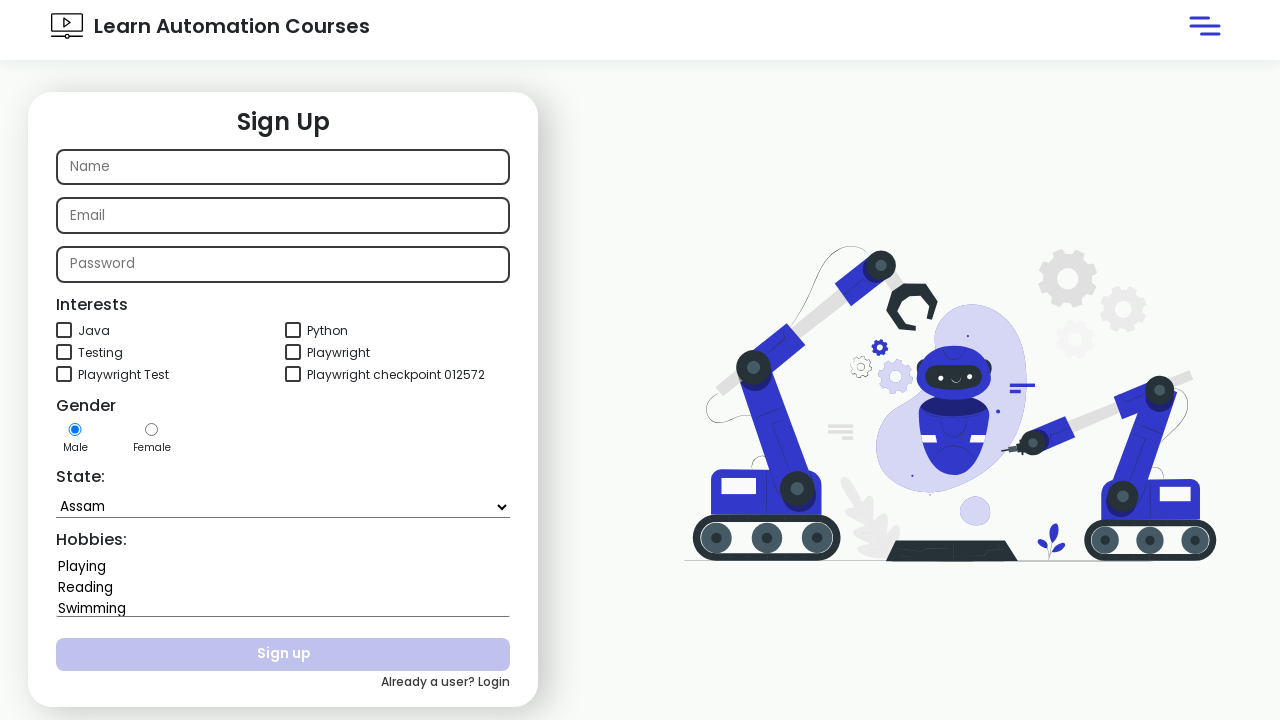

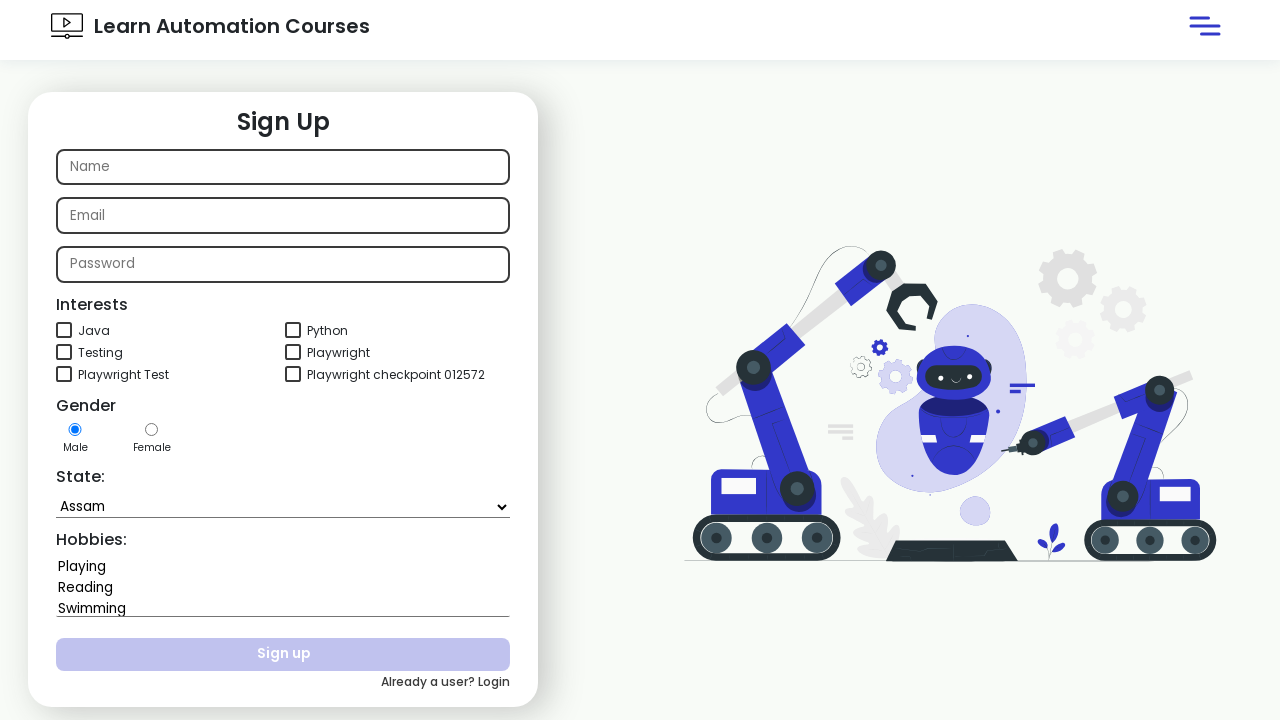